Tests accepting a JavaScript alert by clicking the first button, accepting the alert dialog, and verifying the result message is displayed

Starting URL: https://testcenter.techproeducation.com/index.php?page=javascript-alerts

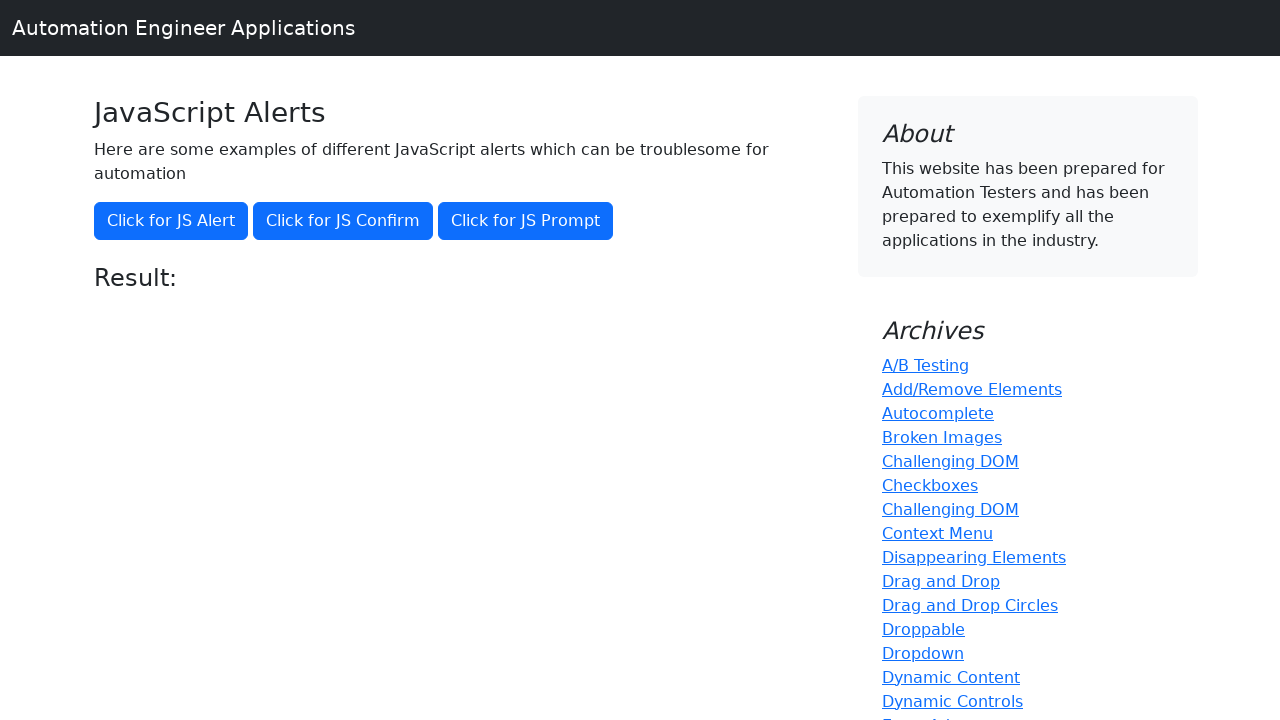

Set up dialog handler to accept alerts
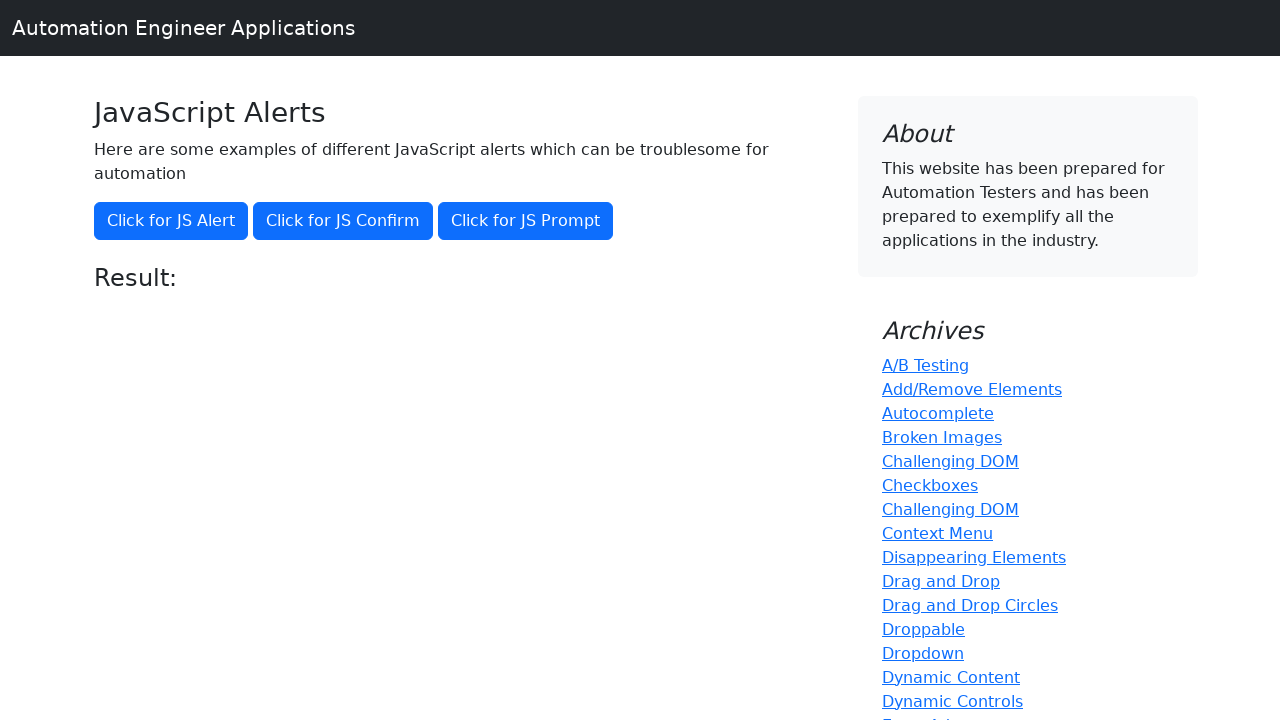

Clicked the first button to trigger JavaScript alert at (171, 221) on (//button)[1]
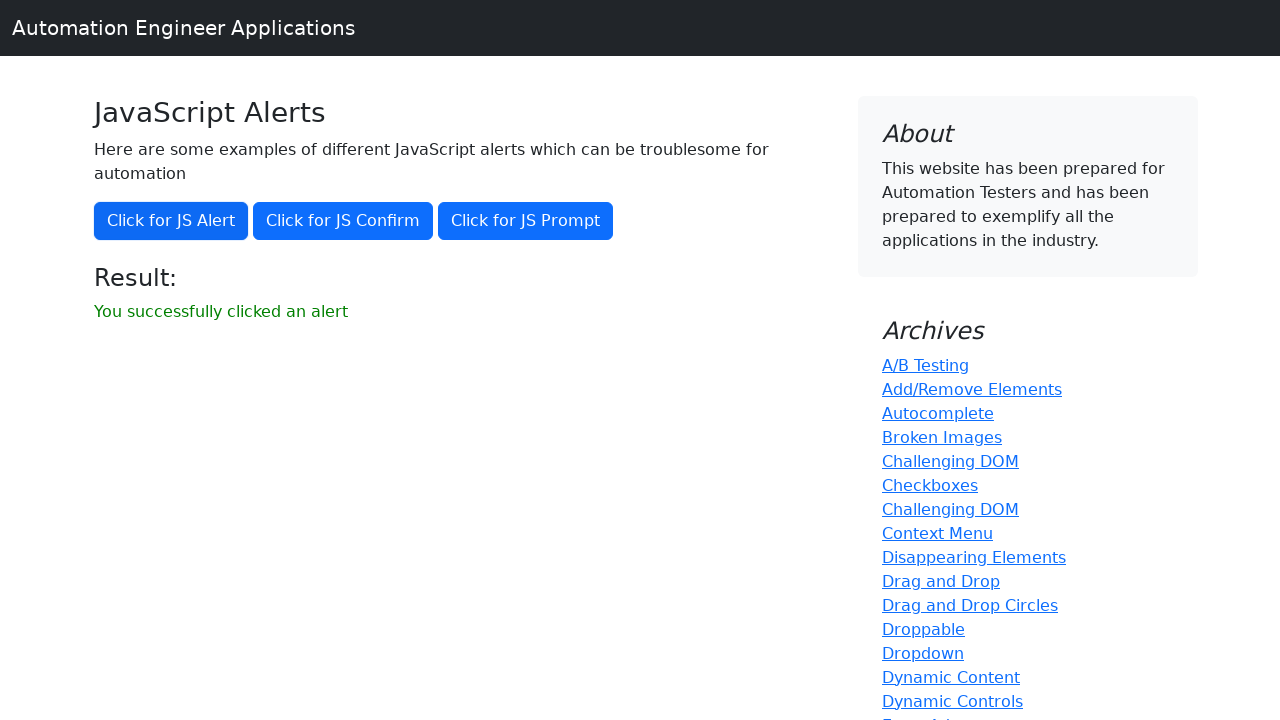

Result message element loaded
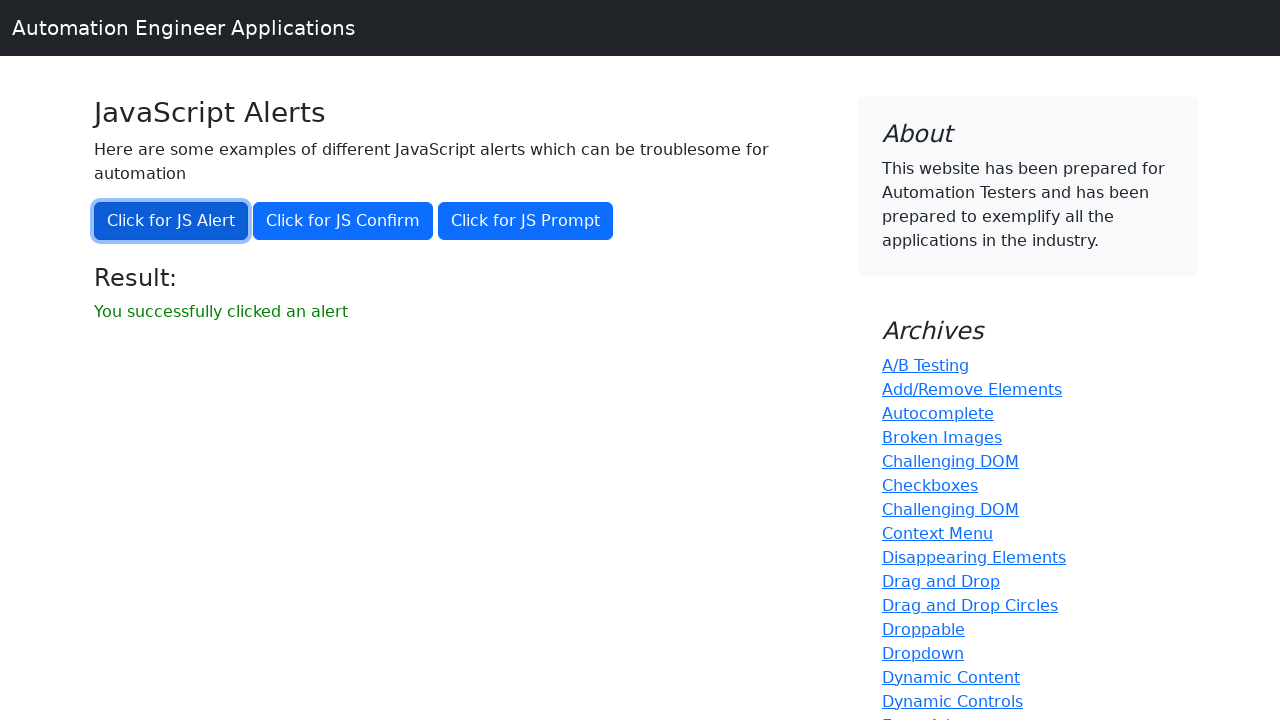

Verified result message is visible
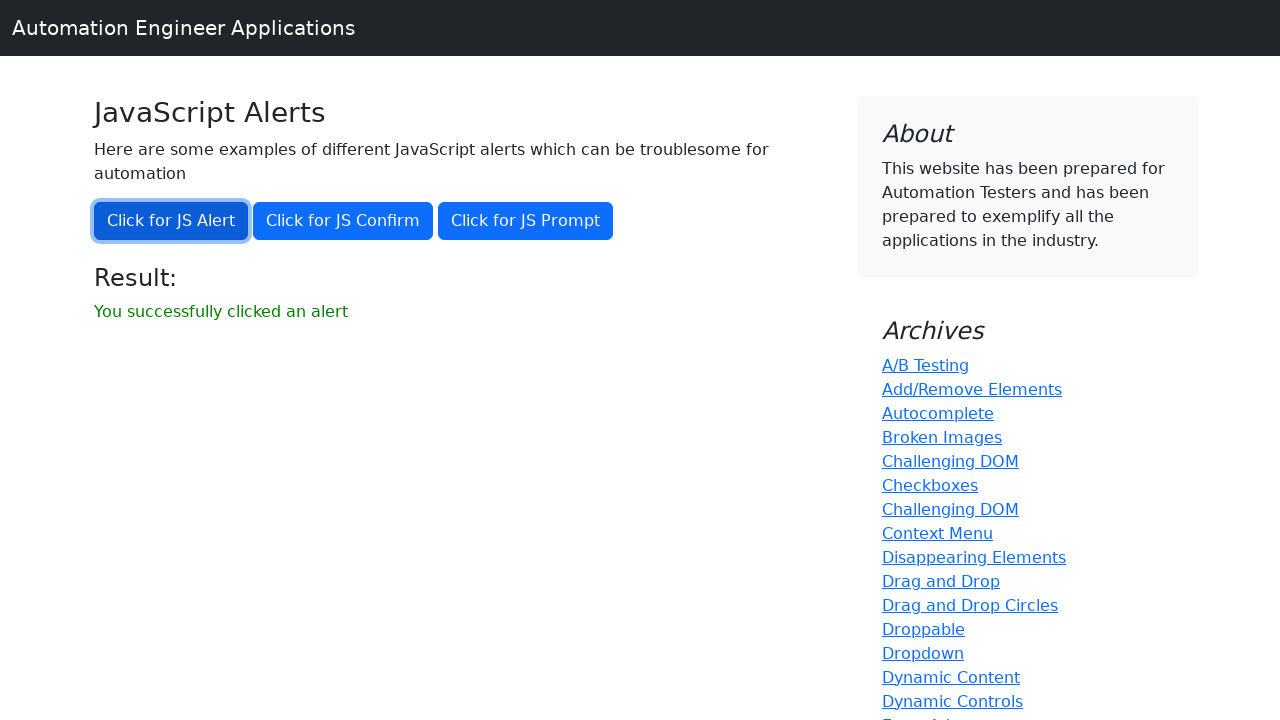

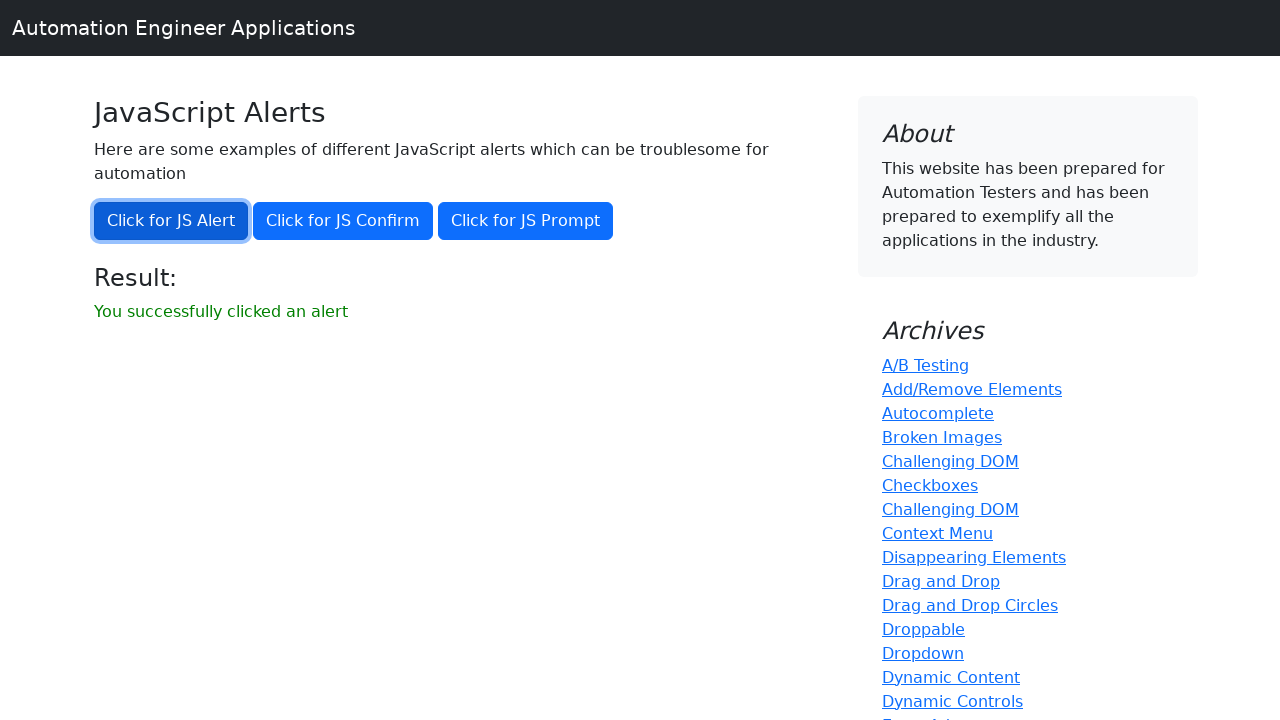